Tests radio button interactions on a practice page including selecting a browser preference, toggling a city radio button, finding the default selected radio button, and selecting an age group if not already selected.

Starting URL: https://www.leafground.com/radio.xhtml

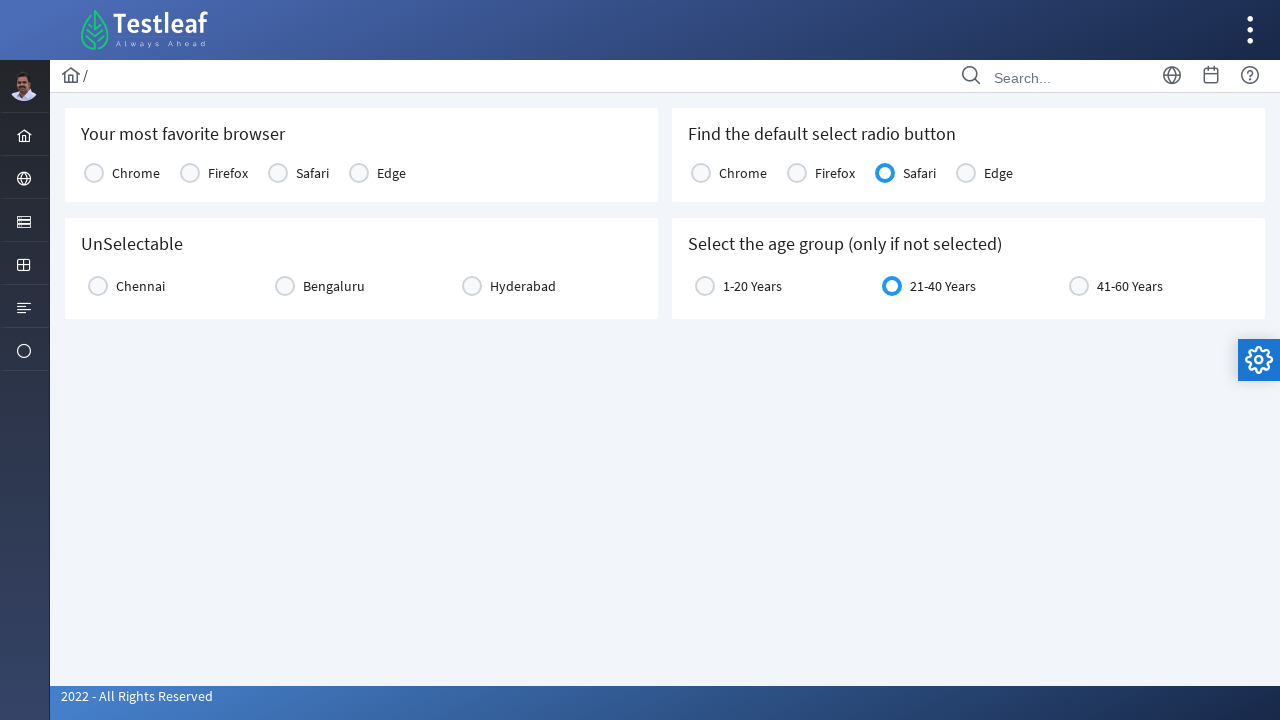

Navigated to radio button practice page
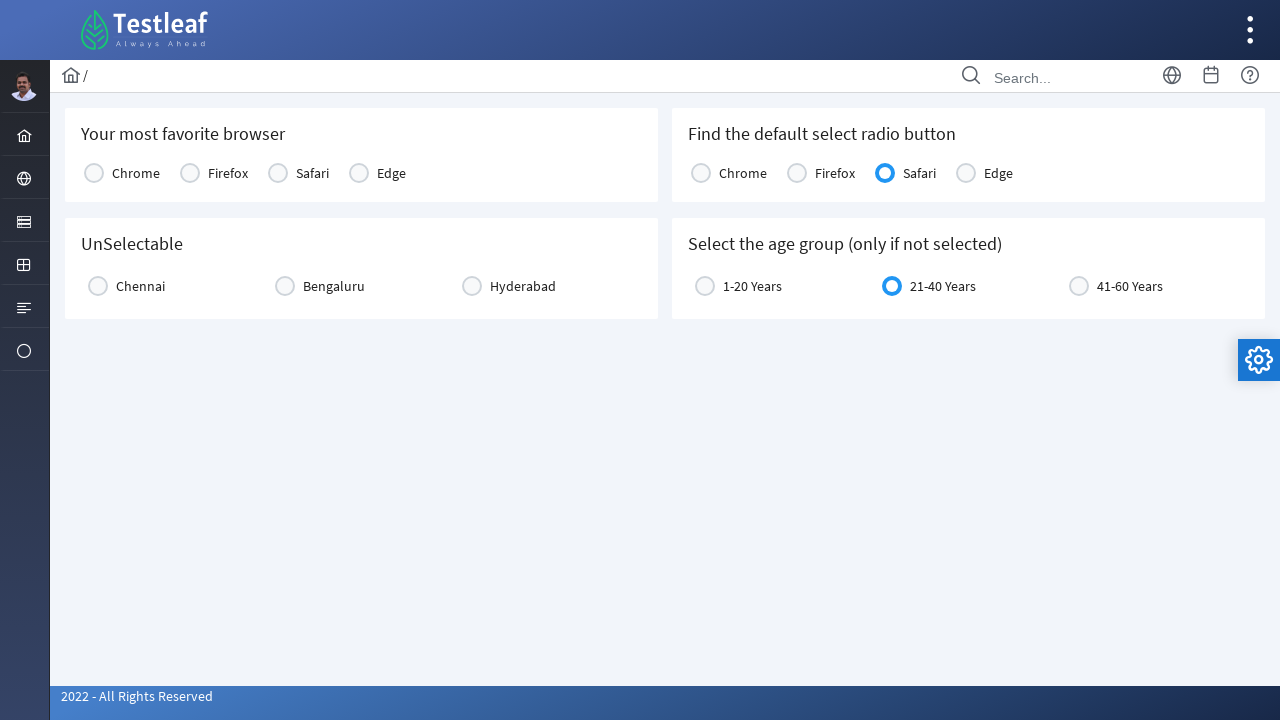

Selected Safari as favorite browser at (312, 173) on xpath=(//label[text()='Safari'])[1]
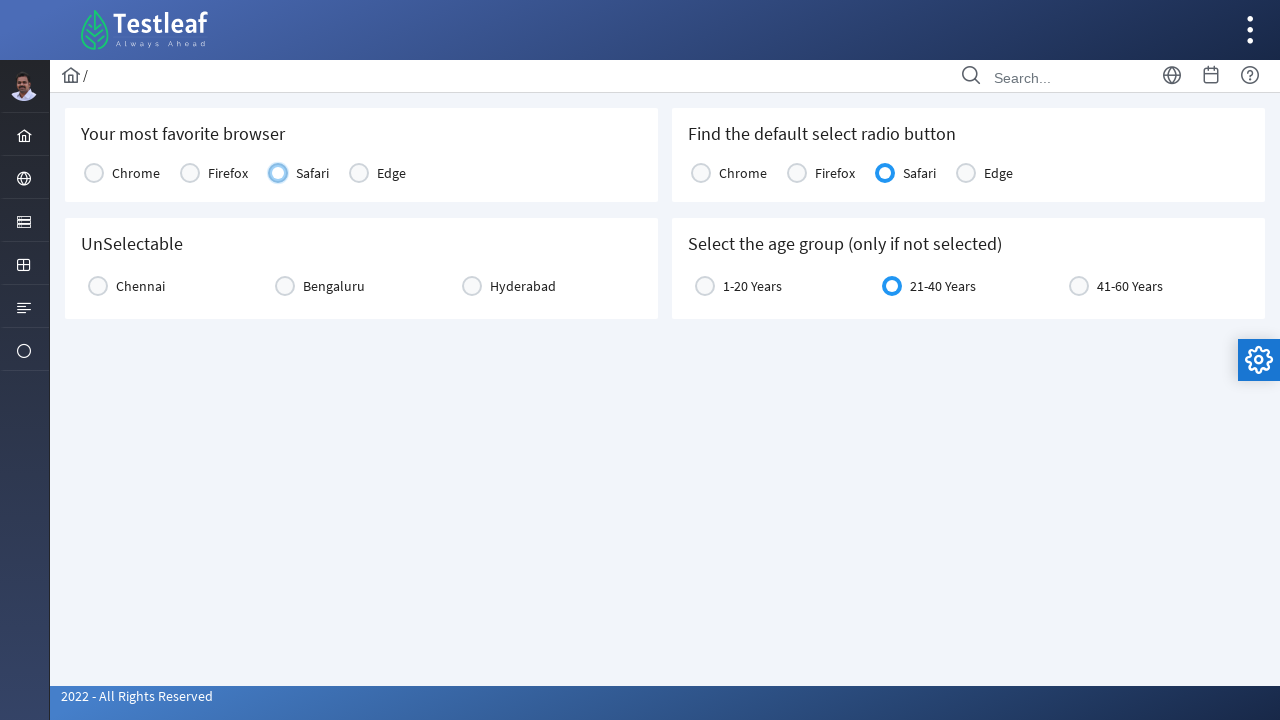

Clicked Bengaluru radio button to select it at (285, 286) on xpath=//label[text()='Bengaluru']/../div
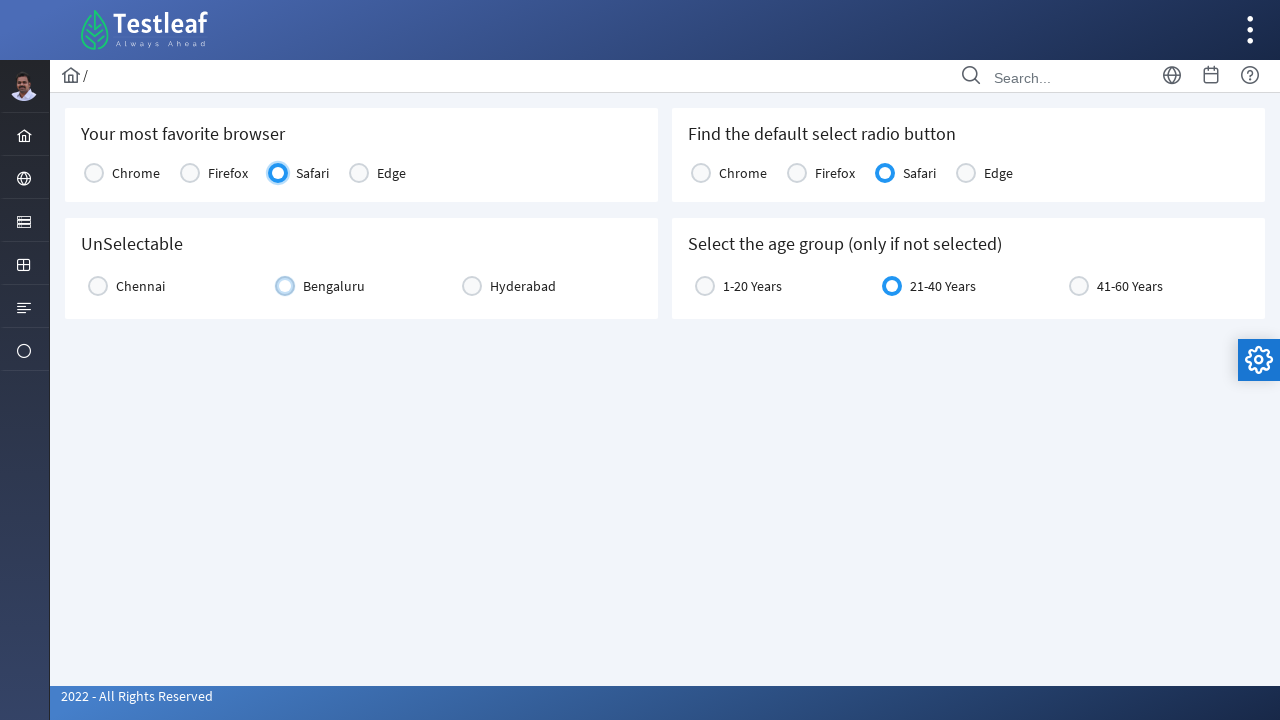

Retrieved class attribute of Bengaluru radio button
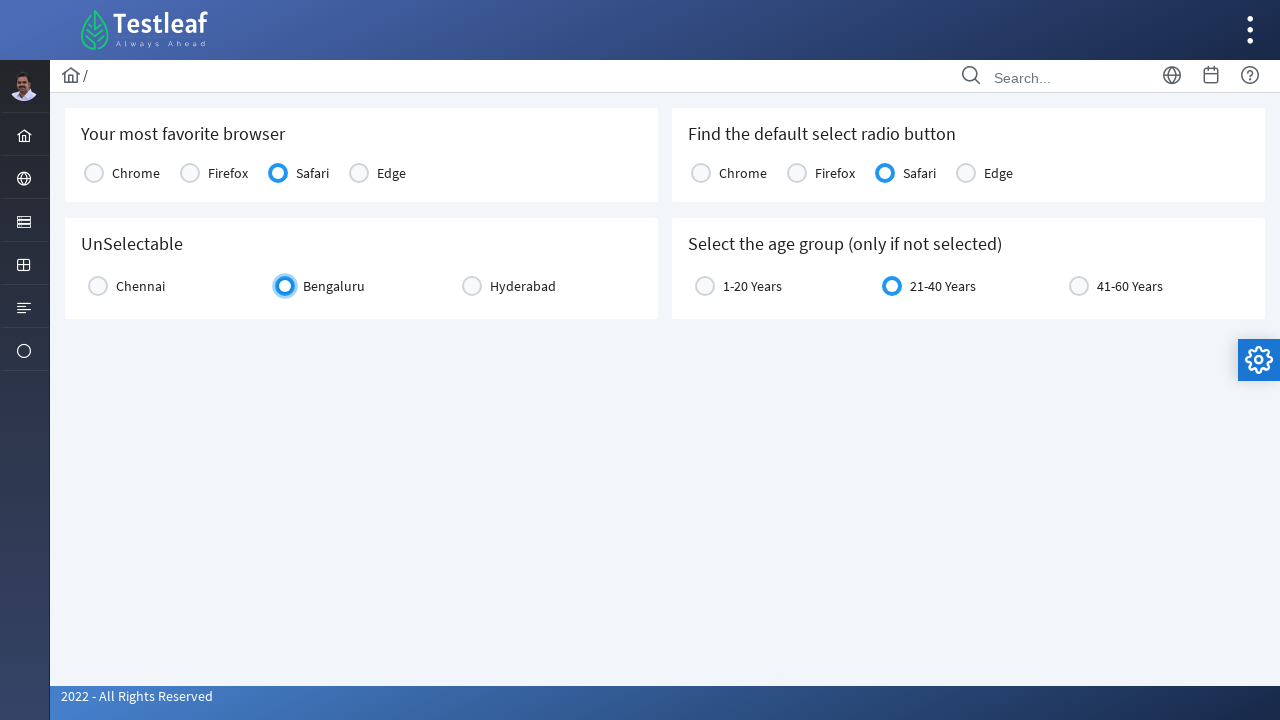

Verified Bengaluru button is selected (active class found)
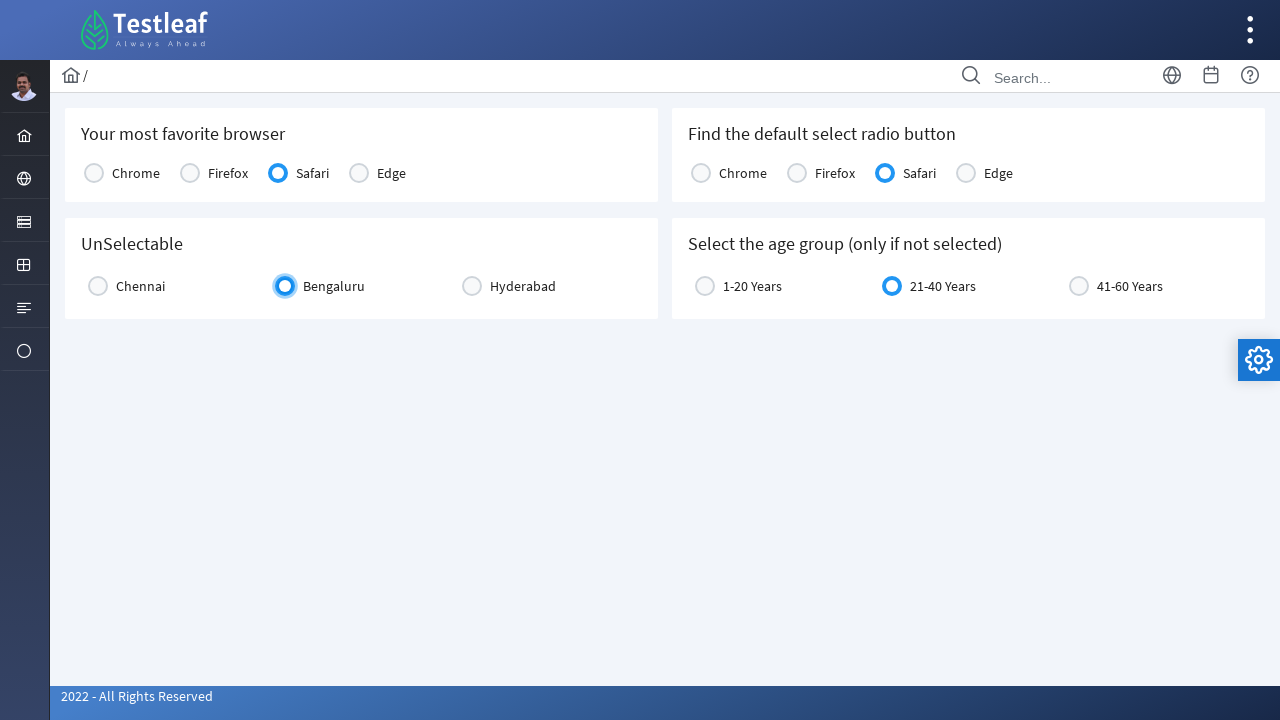

Toggled Bengaluru radio button by clicking again at (285, 286) on xpath=//label[text()='Bengaluru']/../div
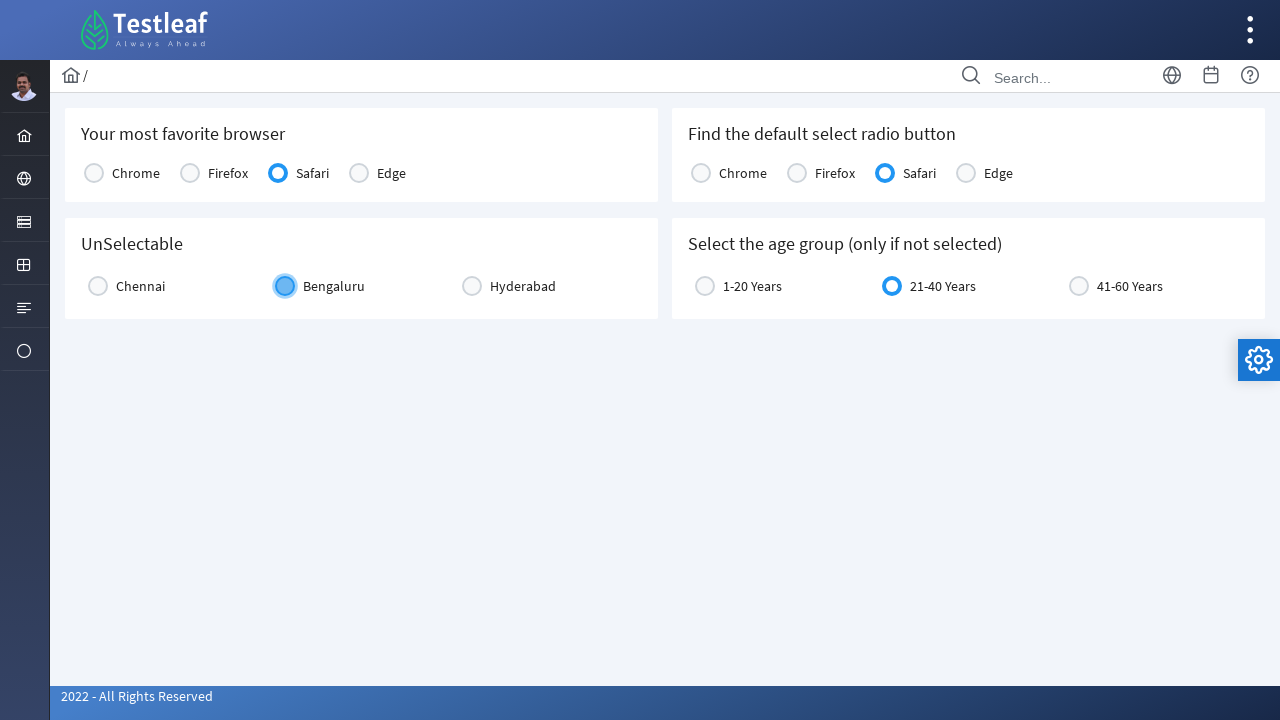

Located all radio buttons in Find section
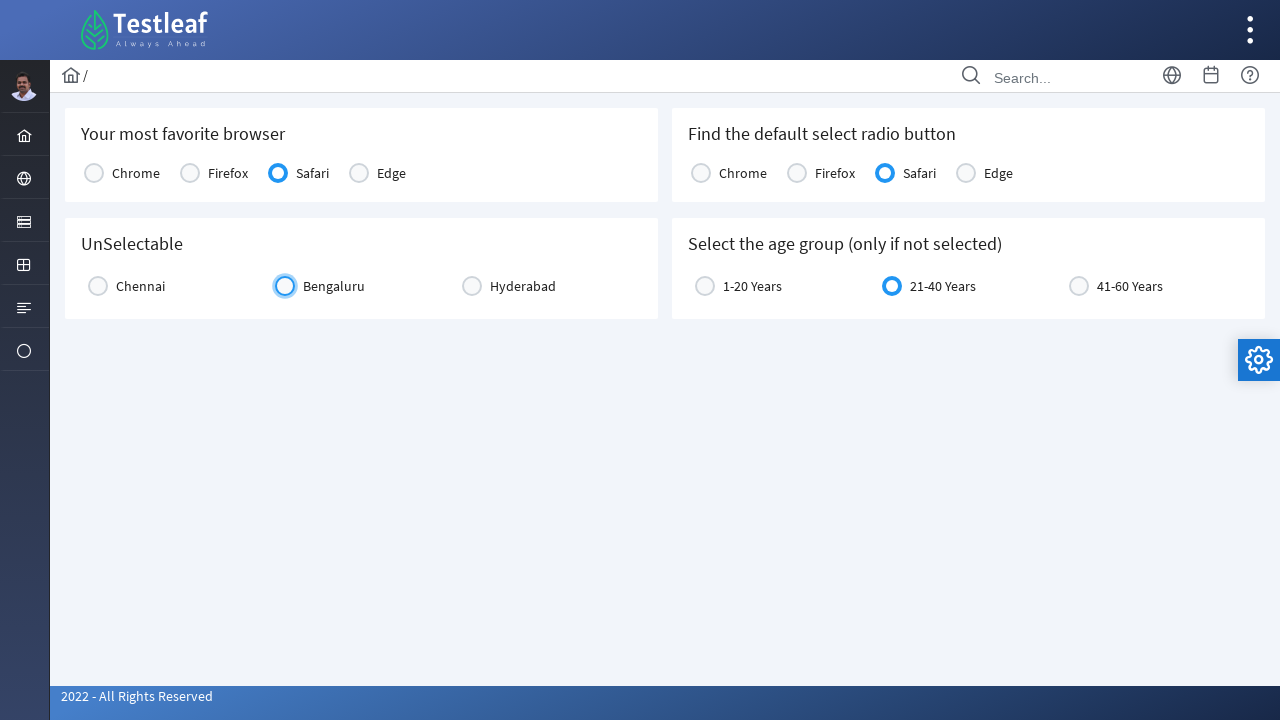

Counted 4 radio buttons in Find section
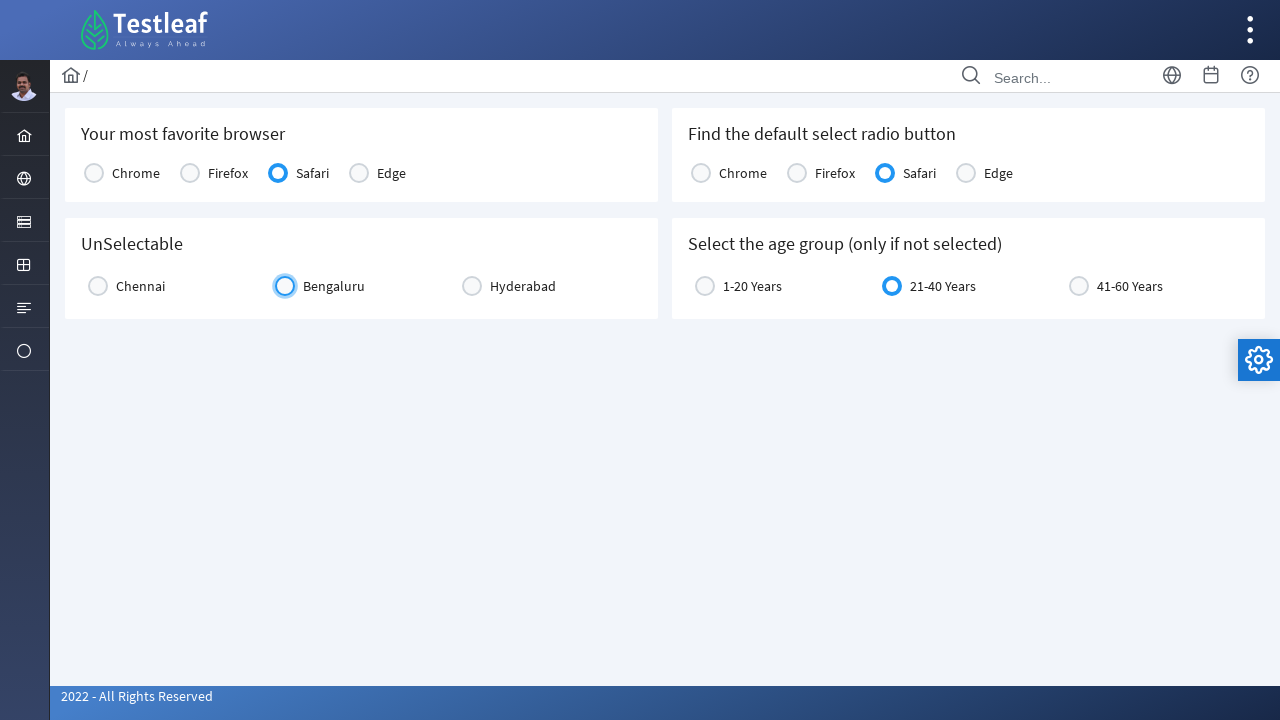

Found default selected radio button: Safari
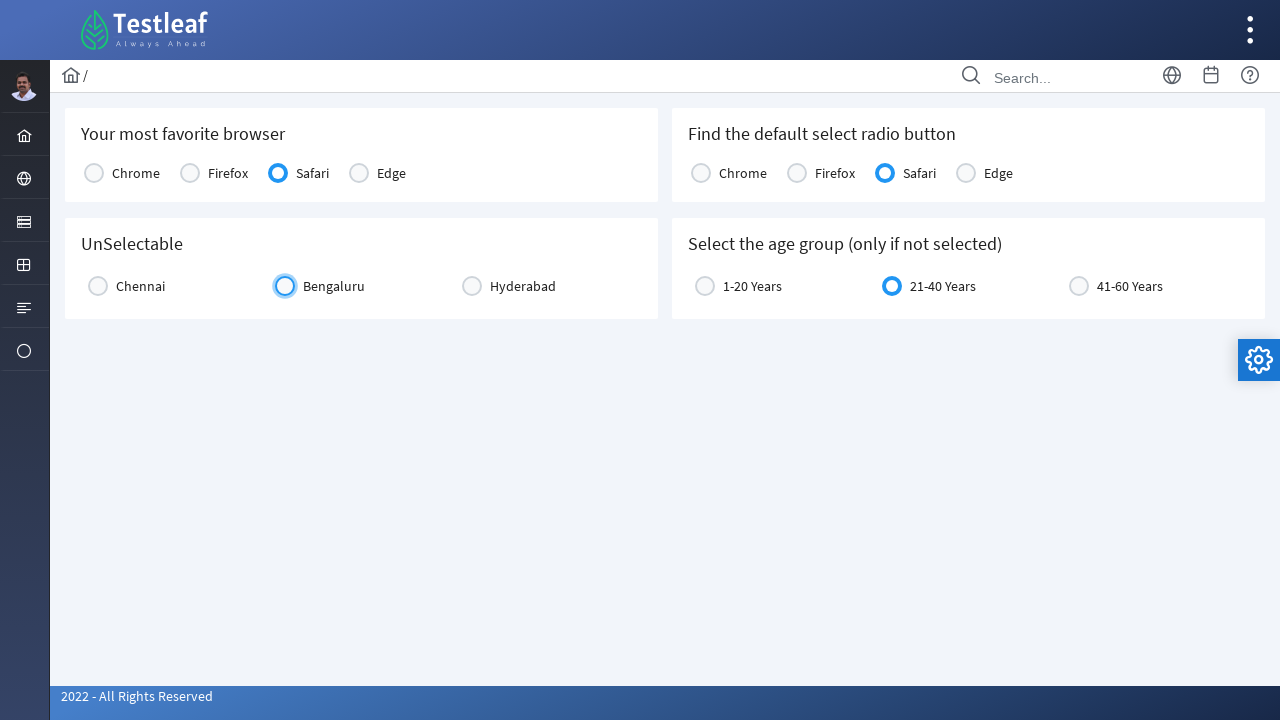

Located age group input for 21-40 Years
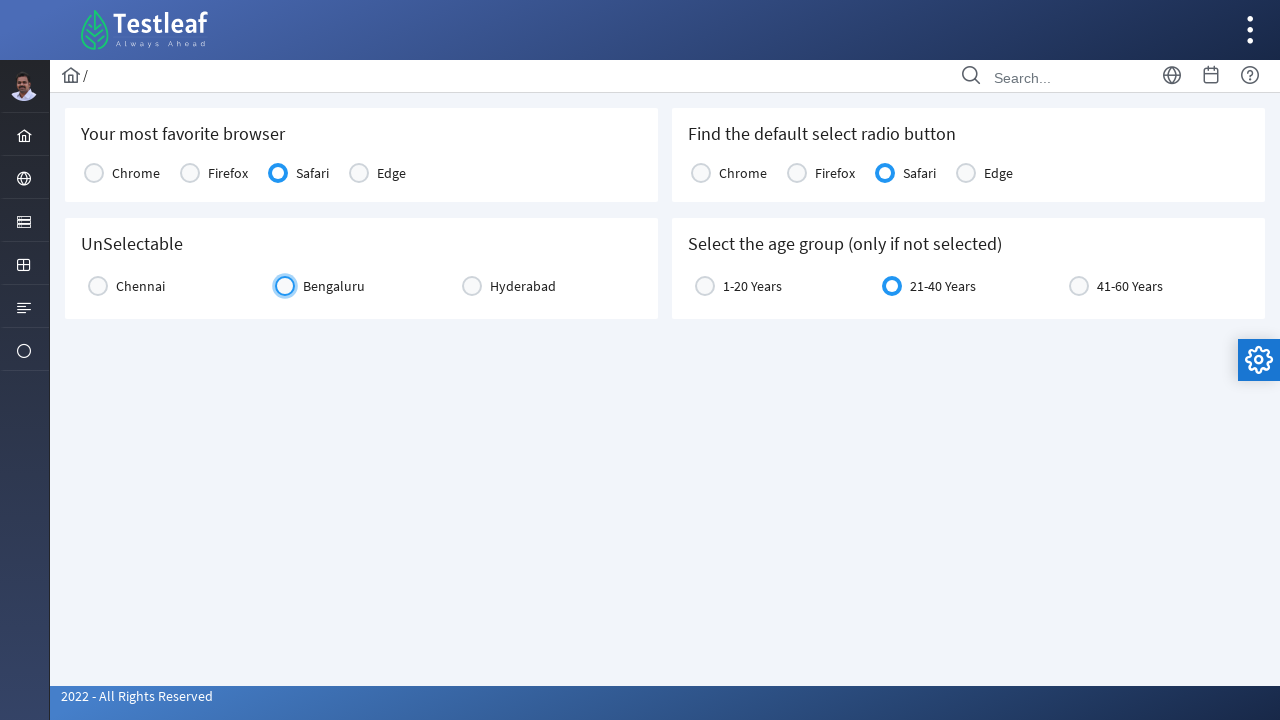

Confirmed age group 21-40 Years is already selected
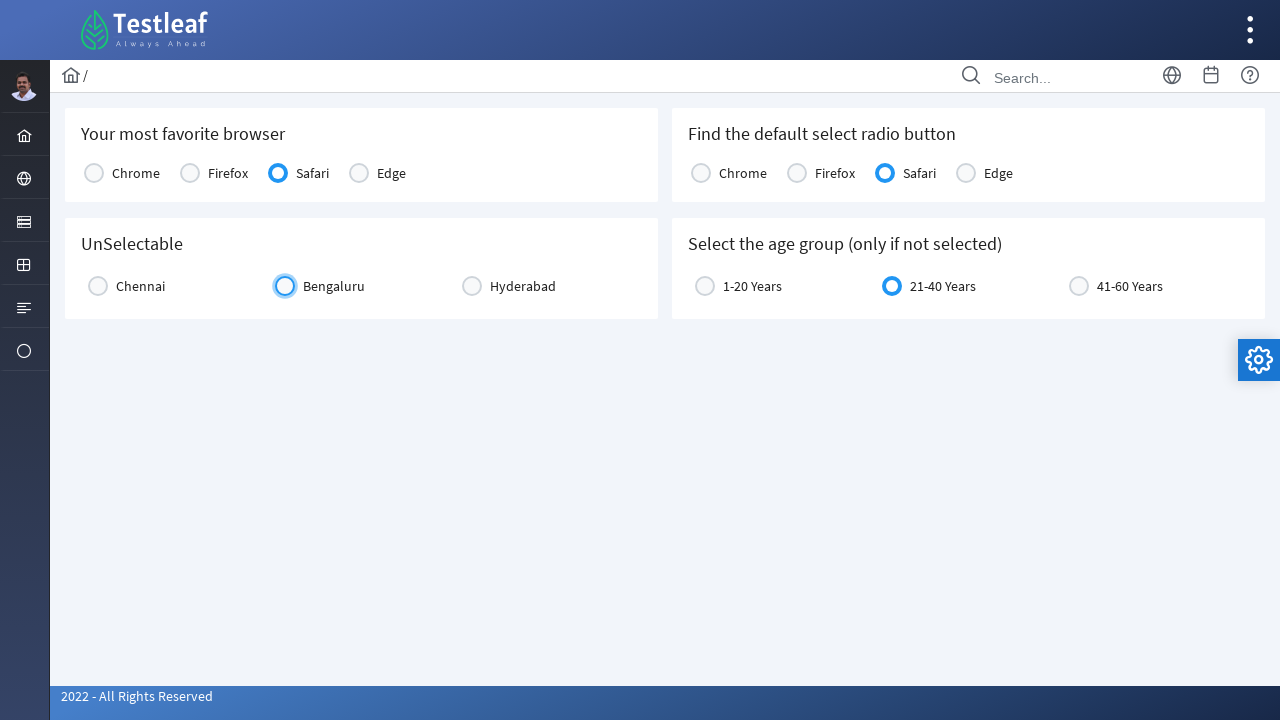

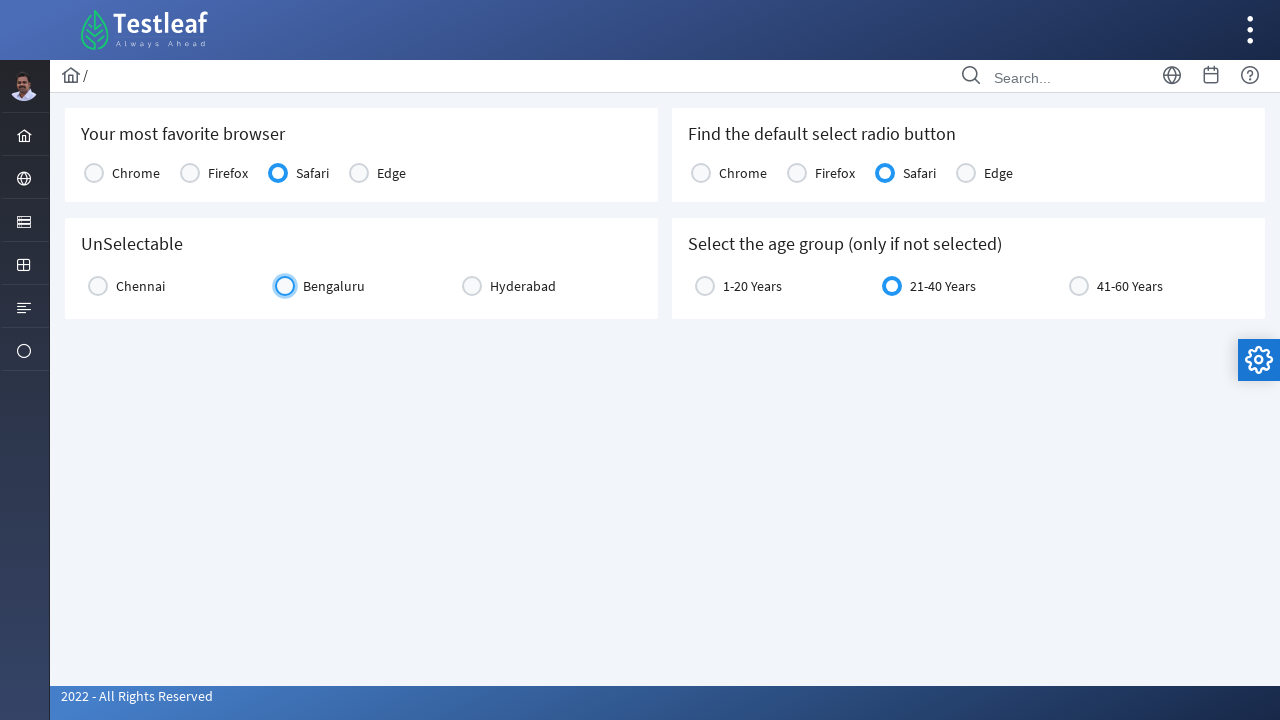